Tests context menu functionality by right-clicking on an element, selecting the "Edit" option from the context menu, and handling the resulting alert

Starting URL: https://swisnl.github.io/jQuery-contextMenu/demo.html

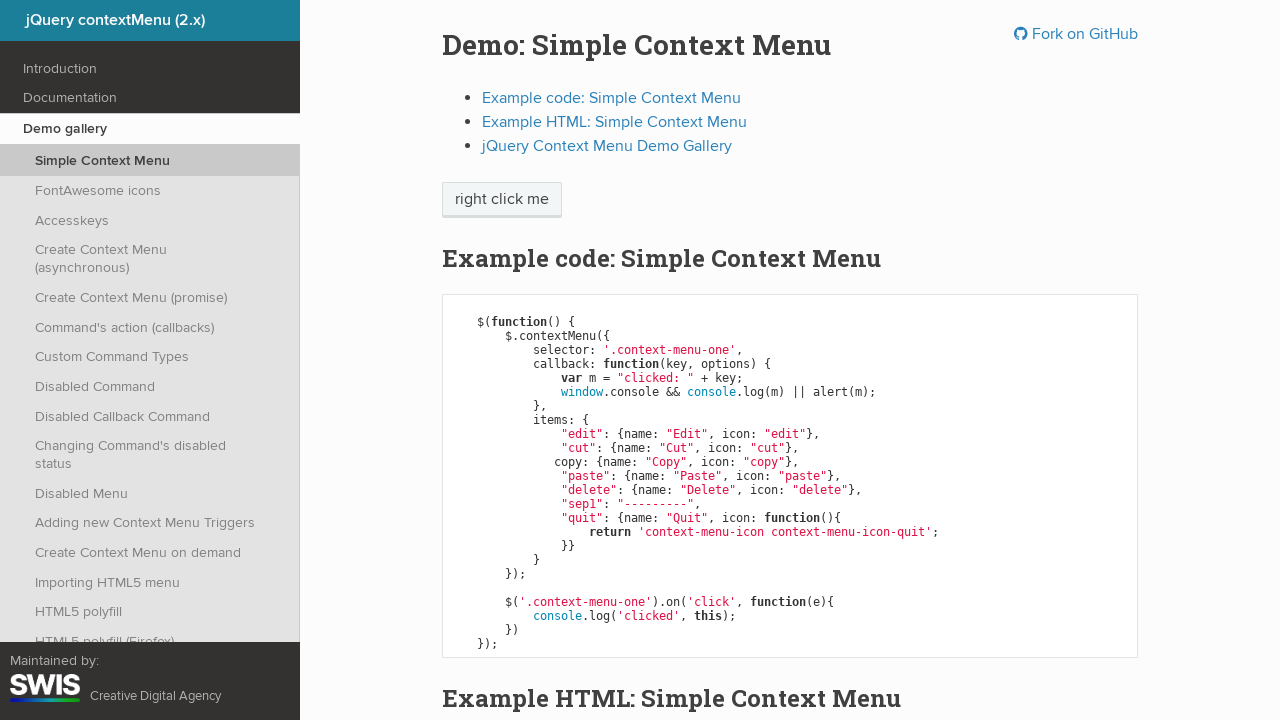

Located the 'right click me' element
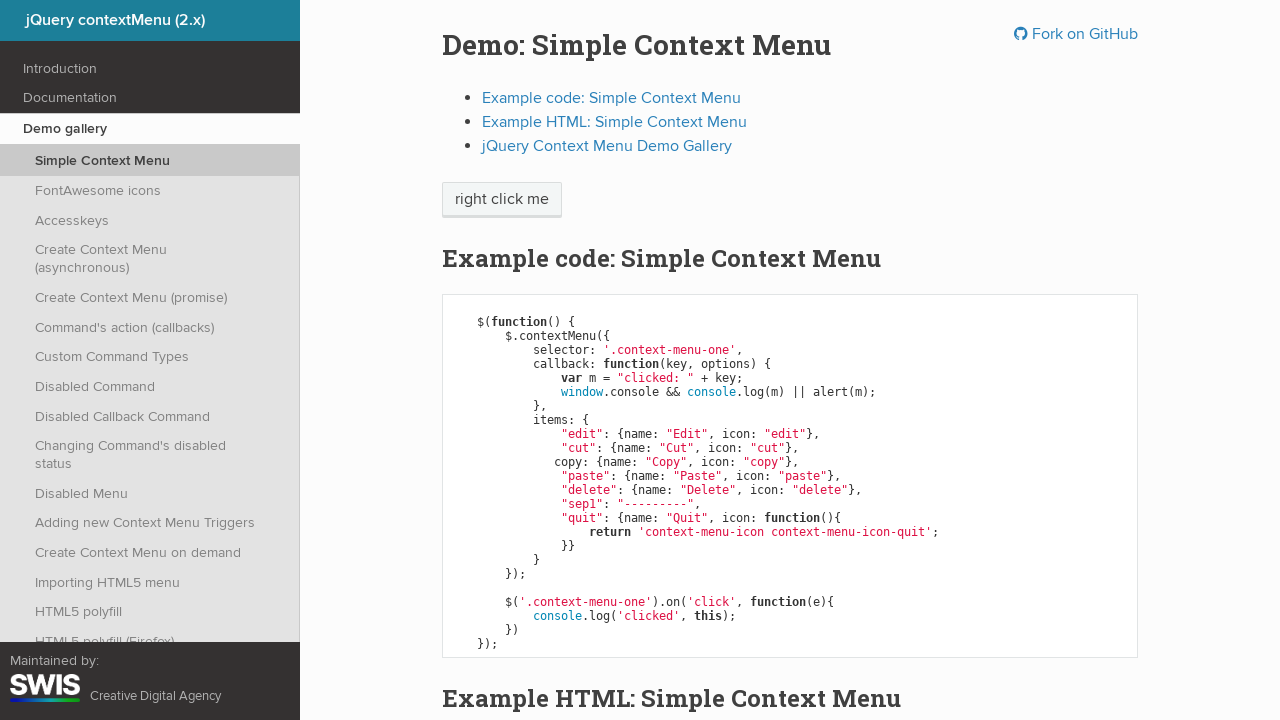

Right-clicked on the element to open context menu at (502, 200) on xpath=//span[text()='right click me']
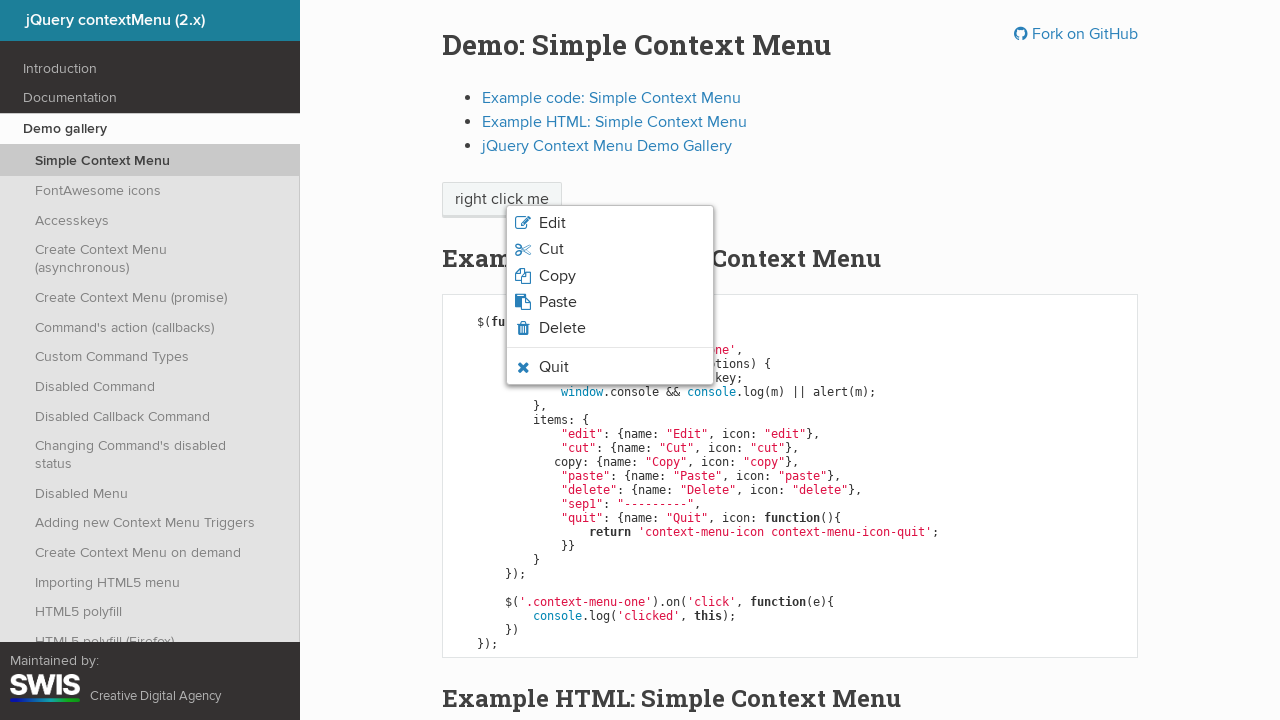

Clicked on the 'Edit' option in the context menu at (610, 223) on xpath=//li[@class='context-menu-item context-menu-icon context-menu-icon-edit']
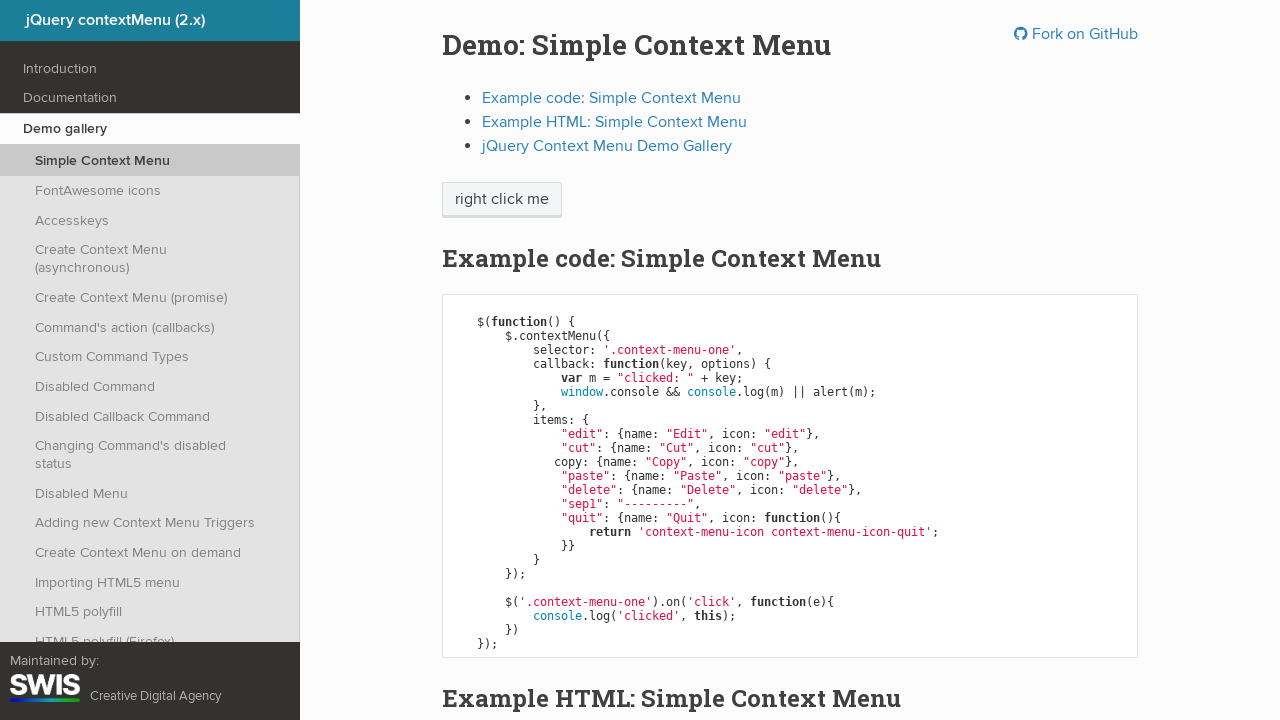

Set up alert dialog handler to accept alerts
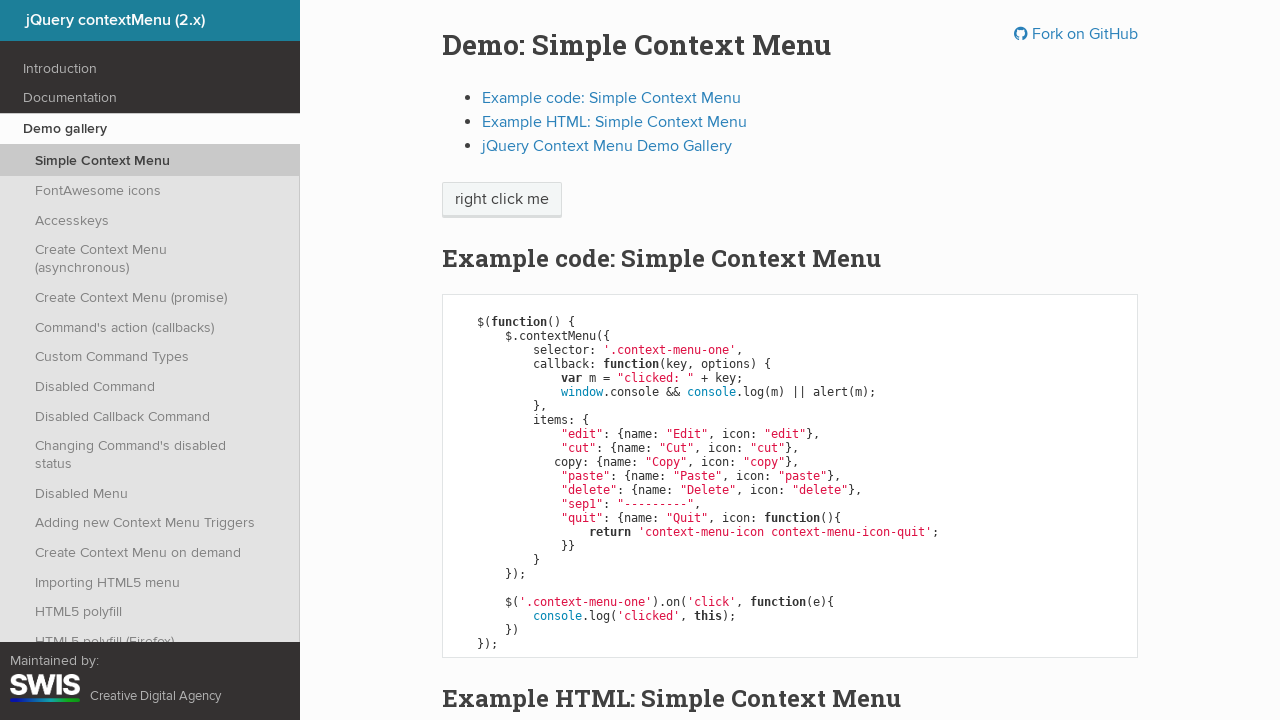

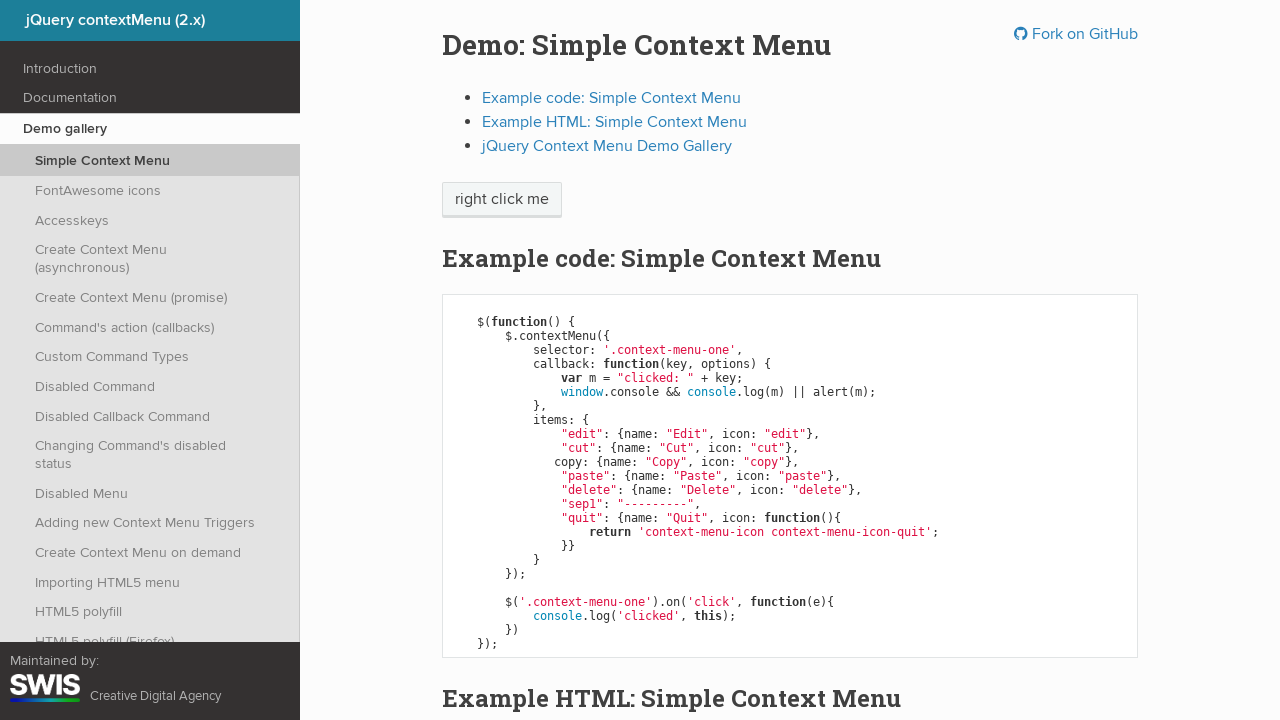